Tests shopping cart subtotal calculation by adding 2 Stuffed Frog, 5 Fluffy Bunny, and 3 Valentine Bear to cart, then navigating to cart page to verify subtotals are correct.

Starting URL: http://jupiter.cloud.planittesting.com

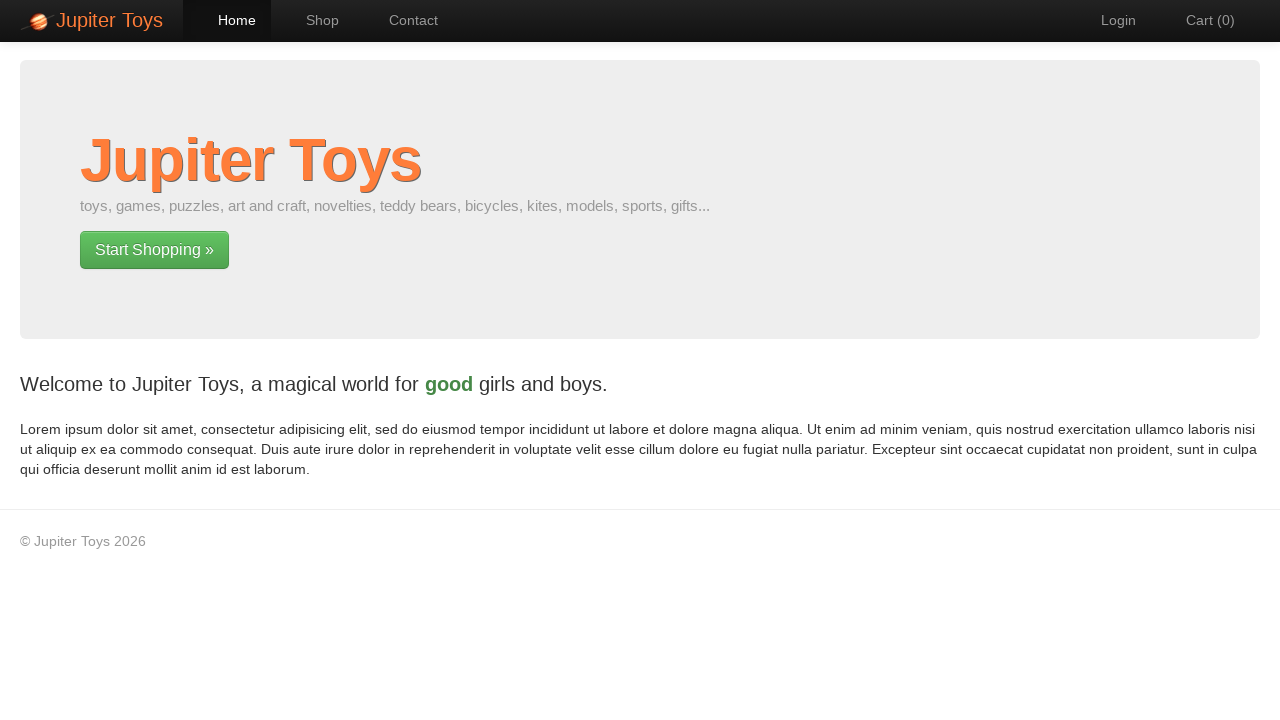

Clicked on shop page link at (312, 20) on a[href='#/shop']
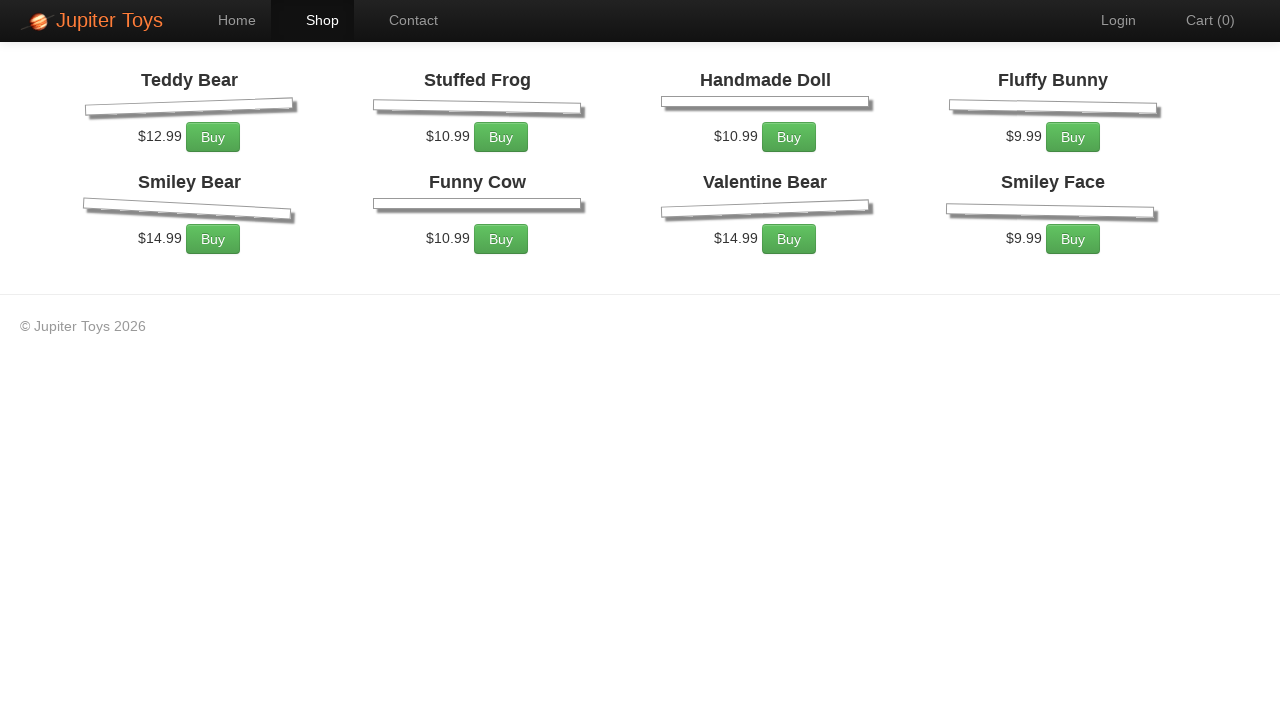

Shop products loaded
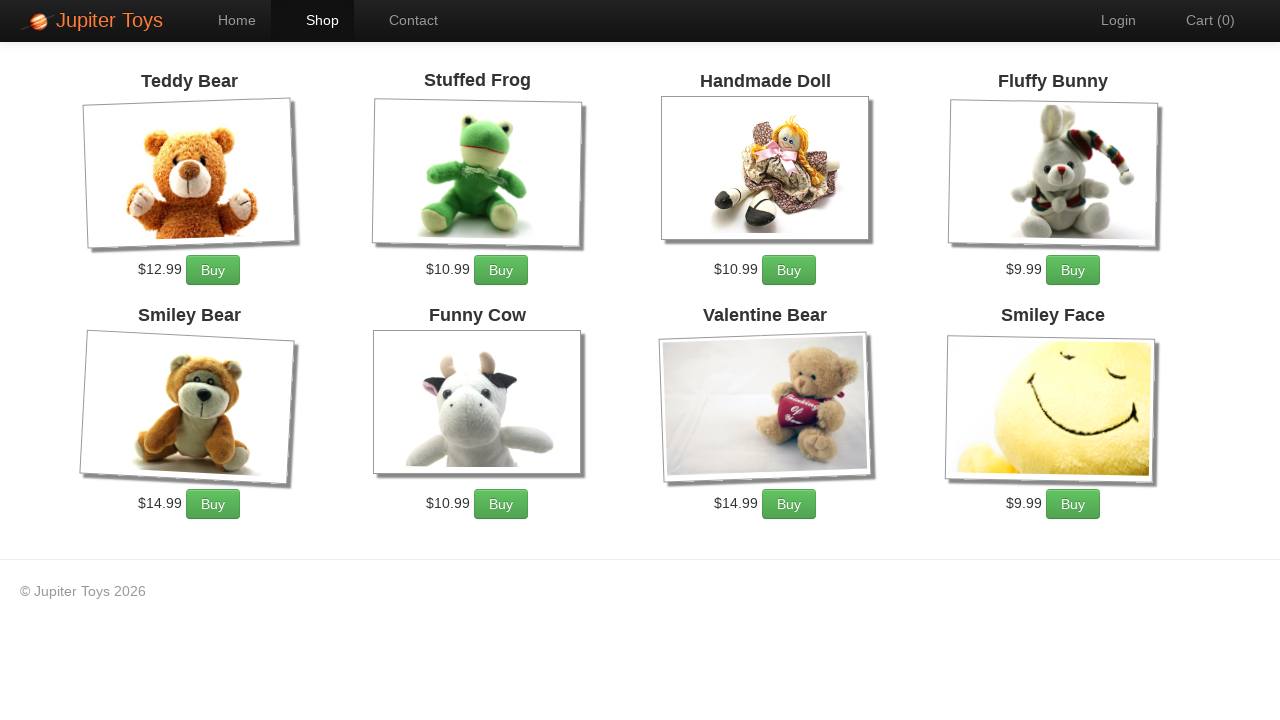

Added first Stuffed Frog to cart at (501, 270) on li:has-text('Stuffed Frog') a.btn
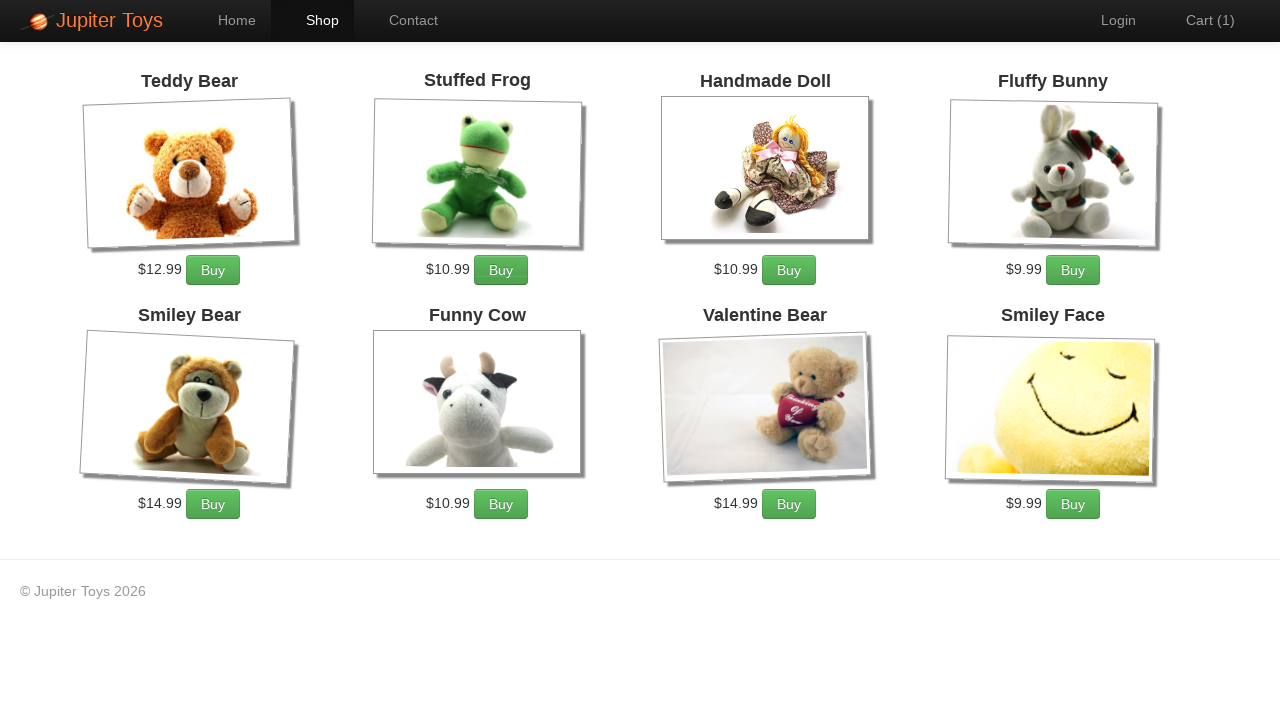

Added second Stuffed Frog to cart at (501, 270) on li:has-text('Stuffed Frog') a.btn
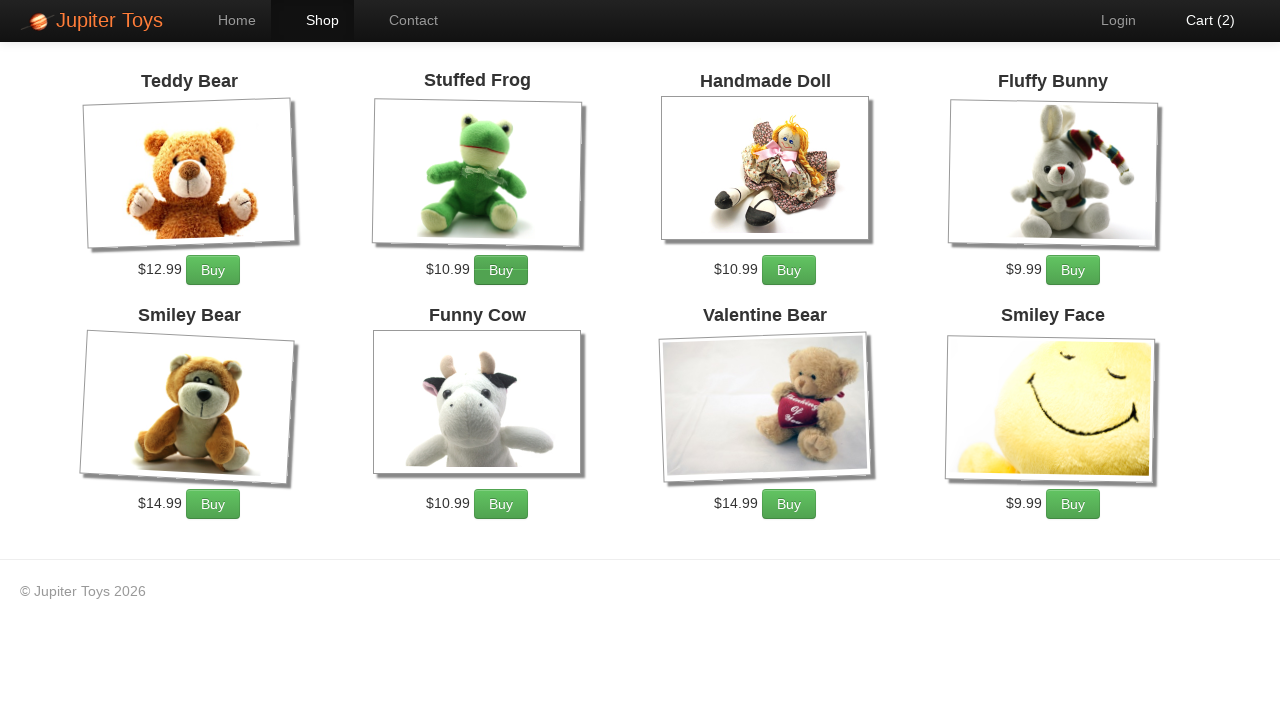

Added first Fluffy Bunny to cart at (1073, 270) on li:has-text('Fluffy Bunny') a.btn
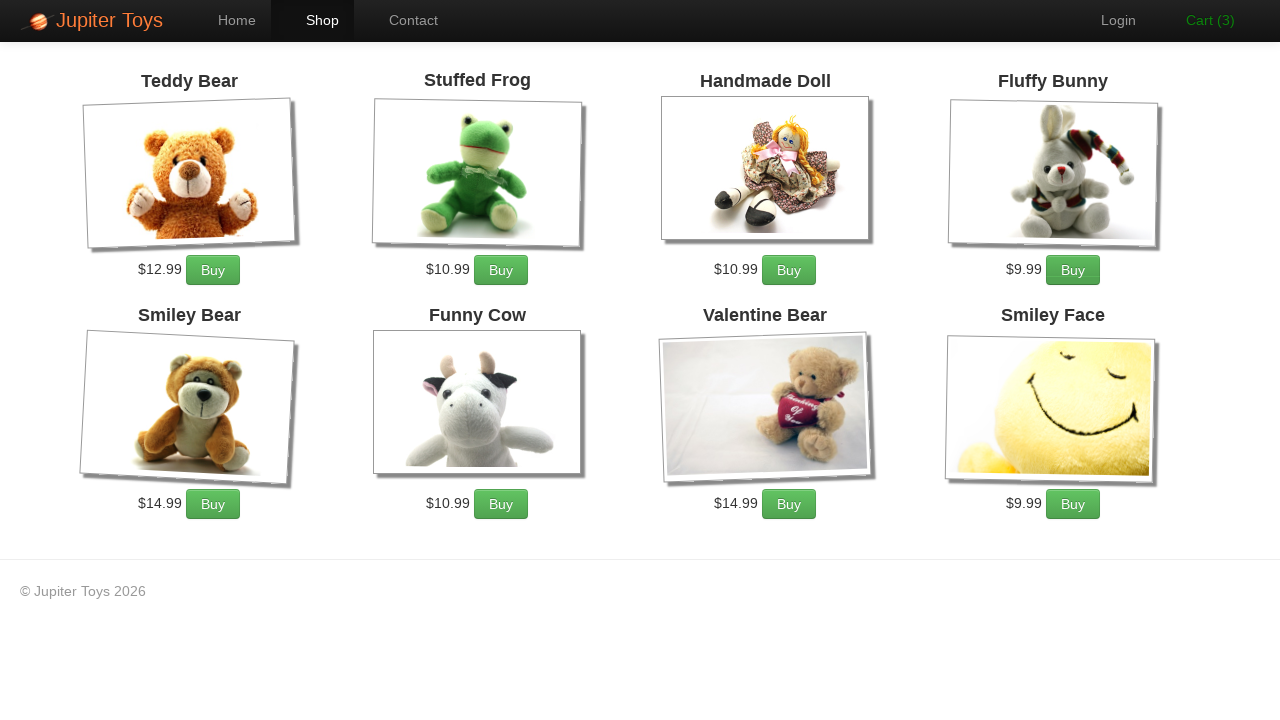

Added second Fluffy Bunny to cart at (1073, 270) on li:has-text('Fluffy Bunny') a.btn
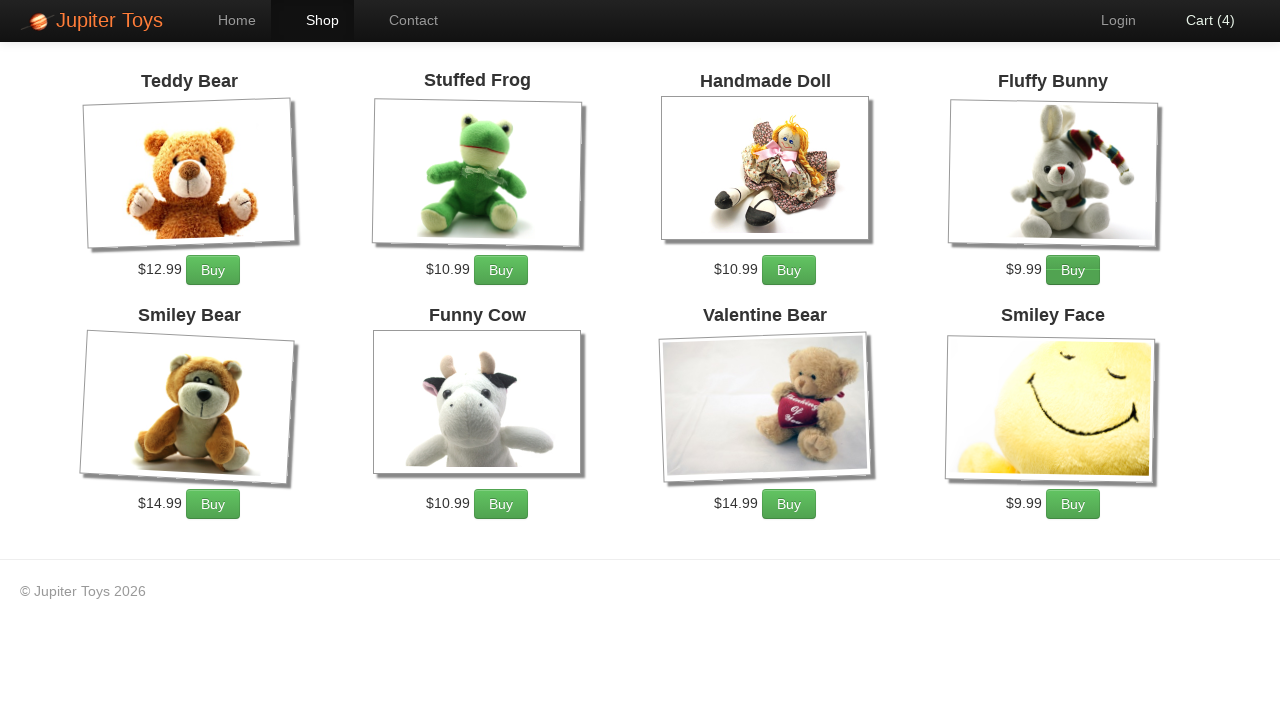

Added third Fluffy Bunny to cart at (1073, 270) on li:has-text('Fluffy Bunny') a.btn
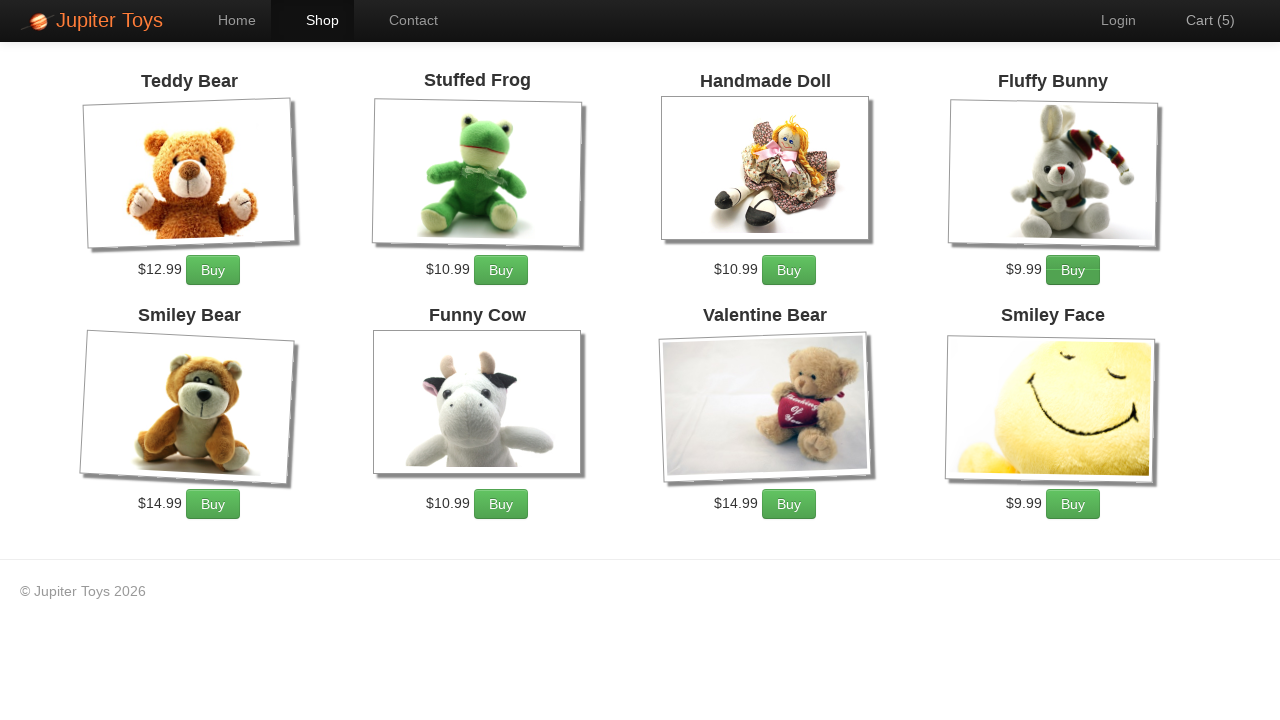

Added fourth Fluffy Bunny to cart at (1073, 270) on li:has-text('Fluffy Bunny') a.btn
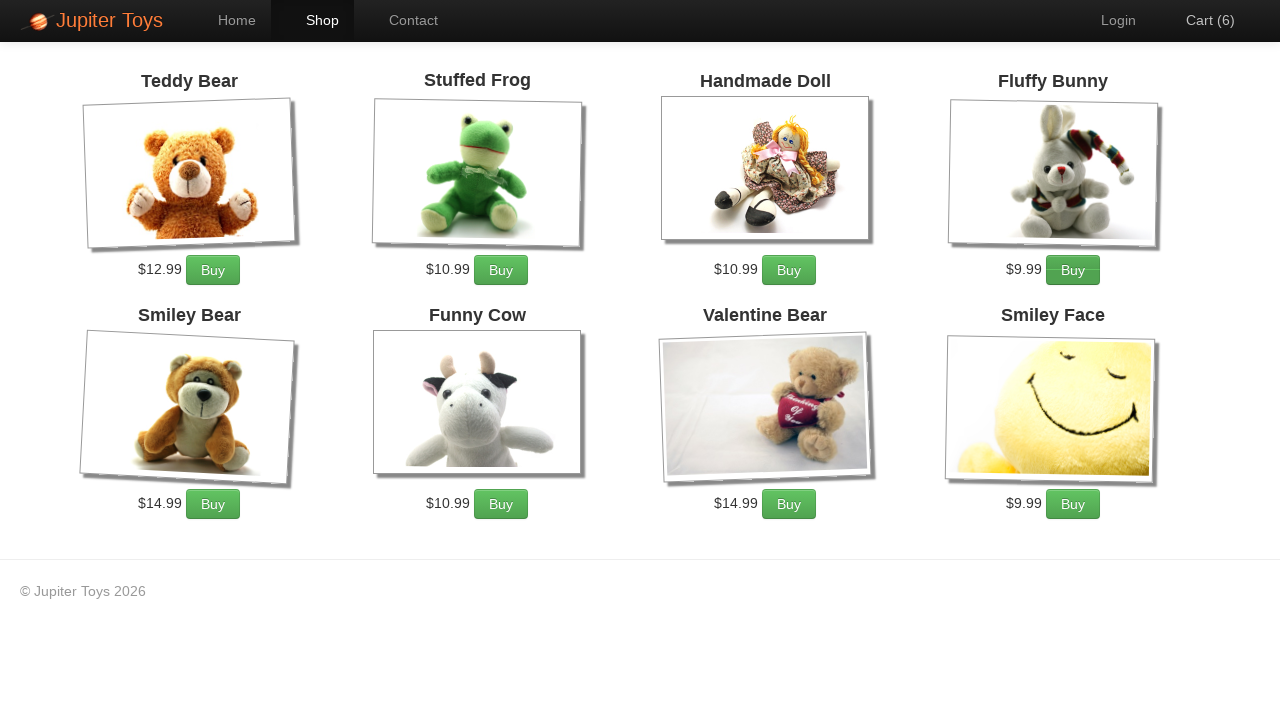

Added fifth Fluffy Bunny to cart at (1073, 270) on li:has-text('Fluffy Bunny') a.btn
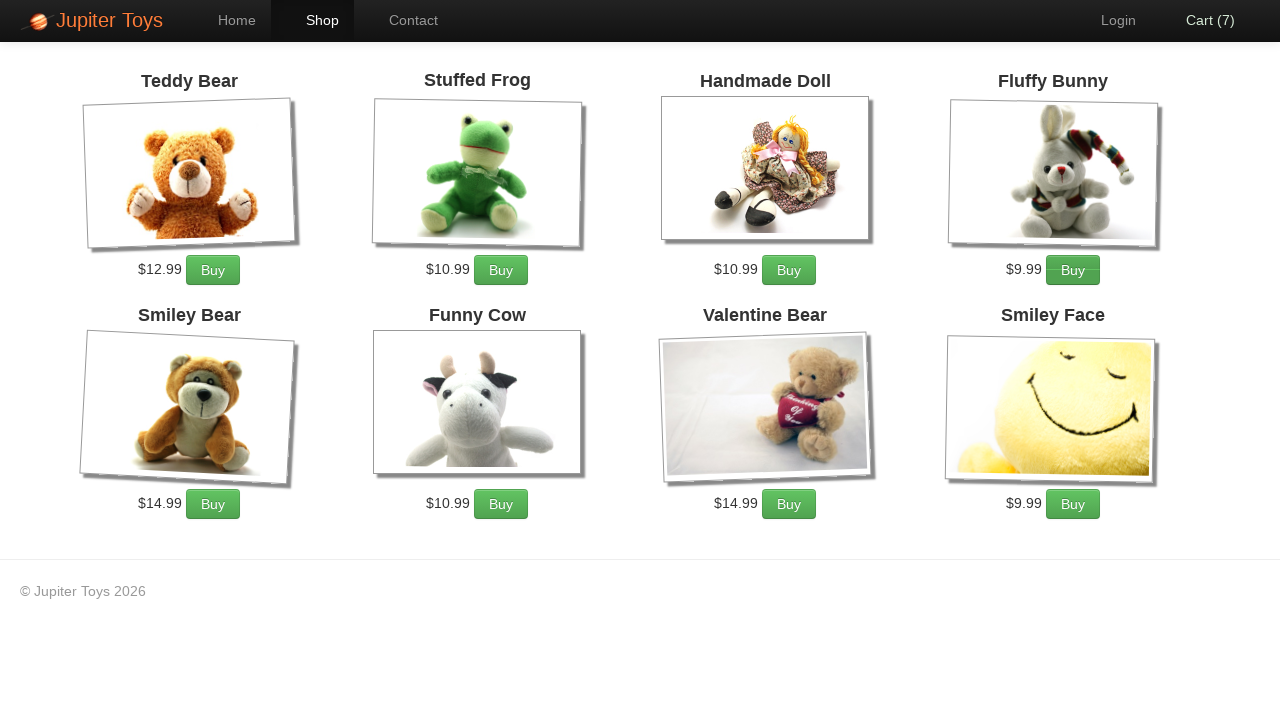

Added first Valentine Bear to cart at (789, 504) on li:has-text('Valentine Bear') a.btn
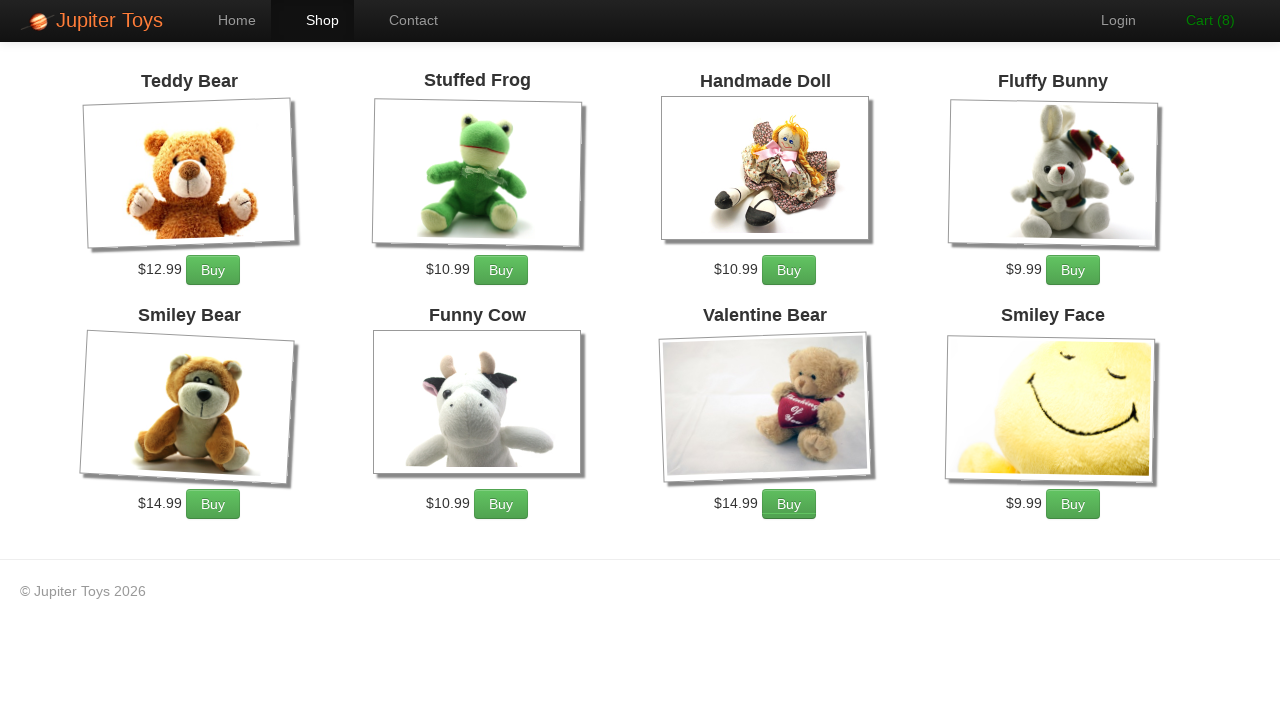

Added second Valentine Bear to cart at (789, 504) on li:has-text('Valentine Bear') a.btn
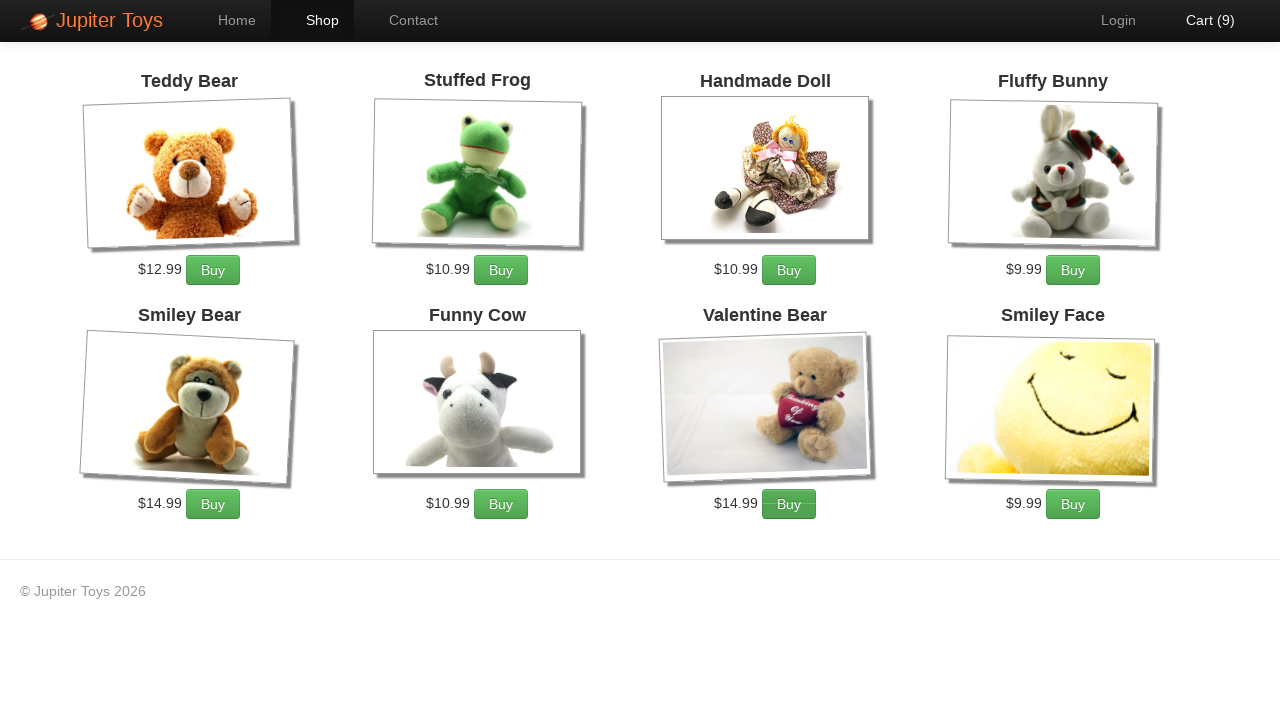

Added third Valentine Bear to cart at (789, 504) on li:has-text('Valentine Bear') a.btn
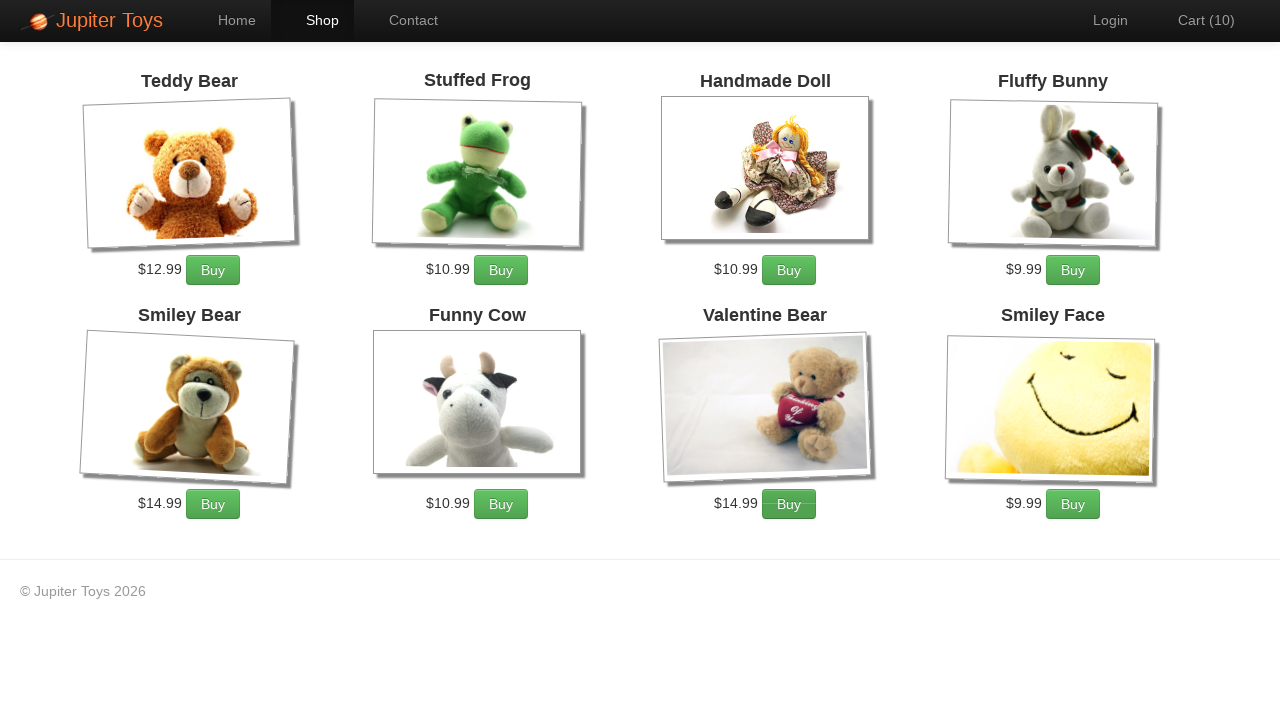

Navigated to cart page at (1196, 20) on a[href='#/cart']
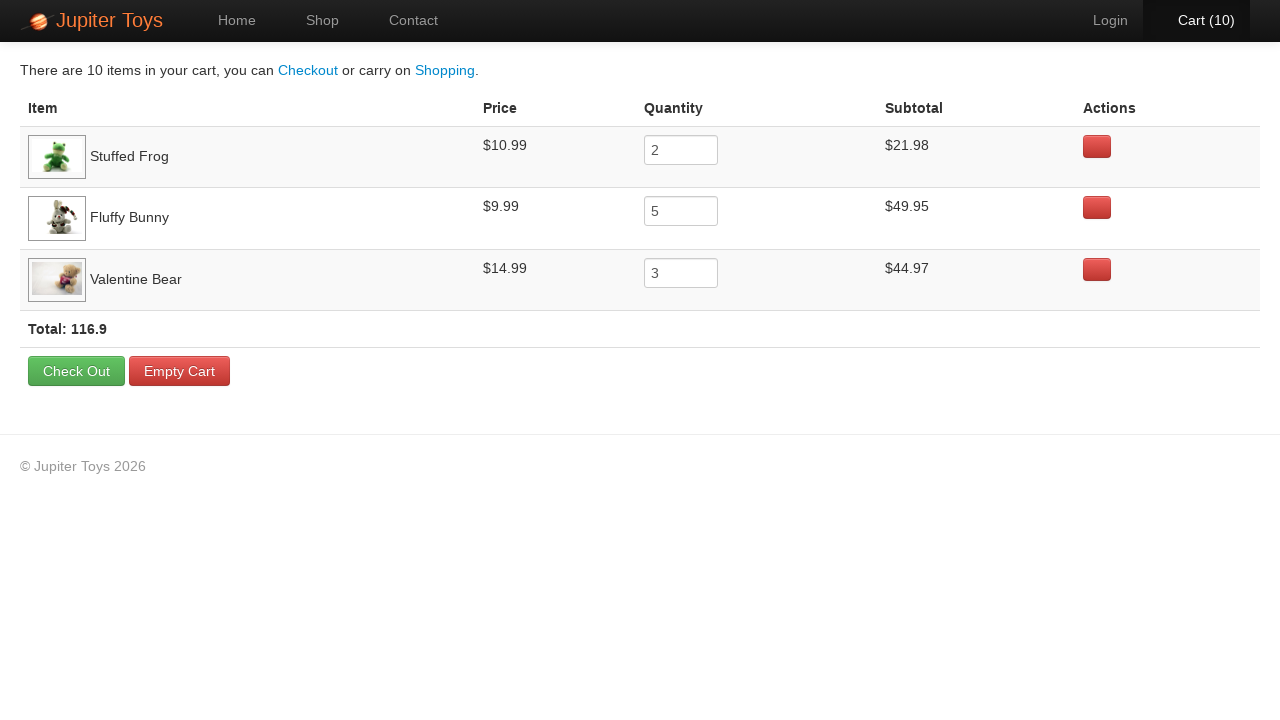

Cart items table loaded
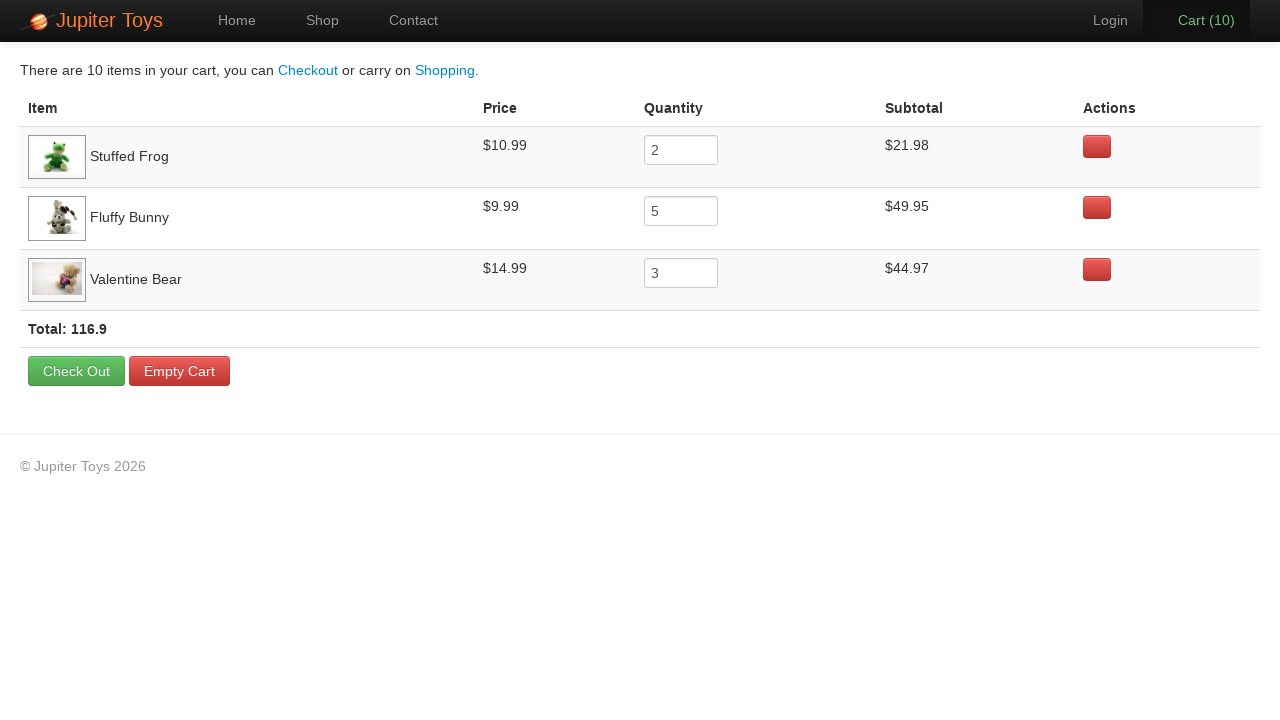

Verified Stuffed Frog is present in cart
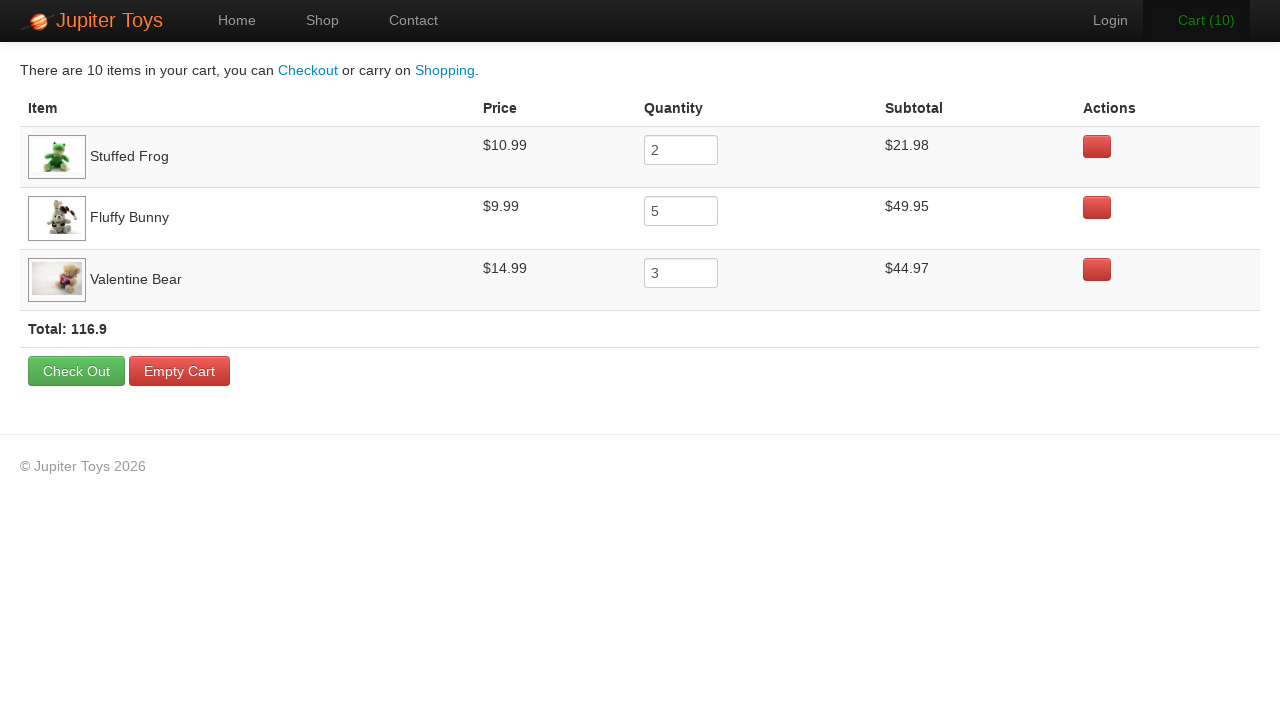

Verified Fluffy Bunny is present in cart
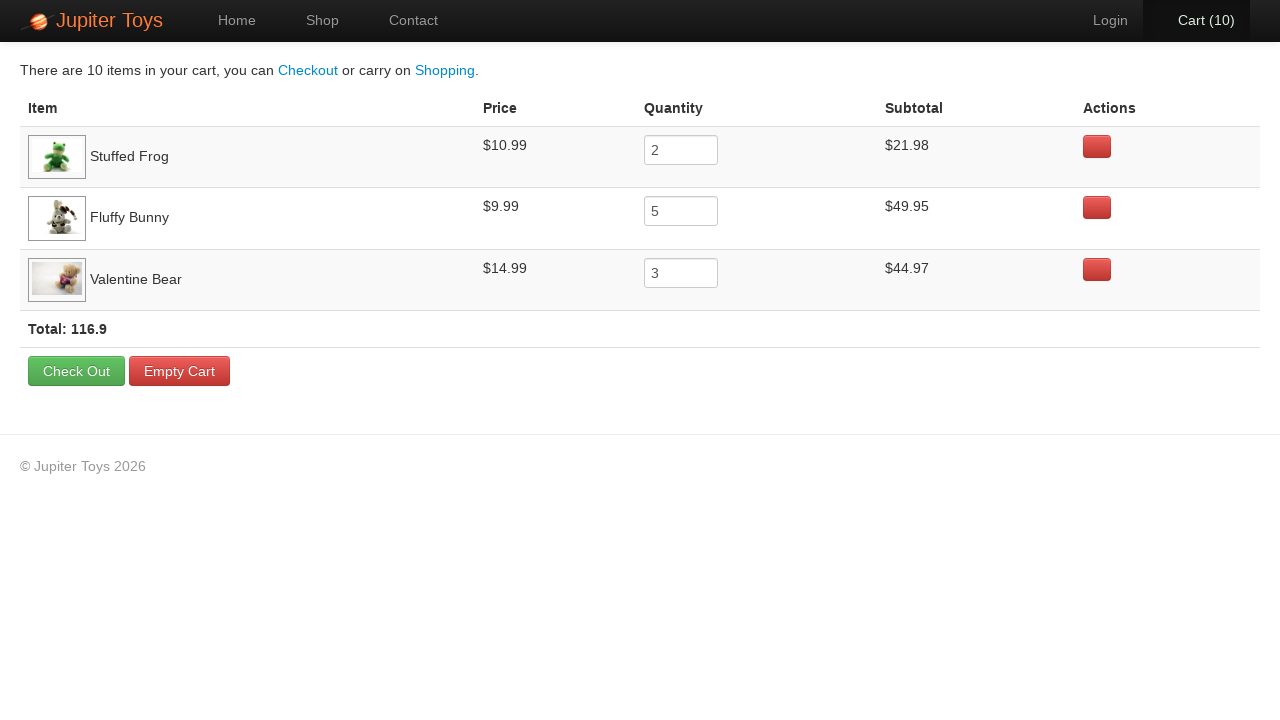

Verified Valentine Bear is present in cart
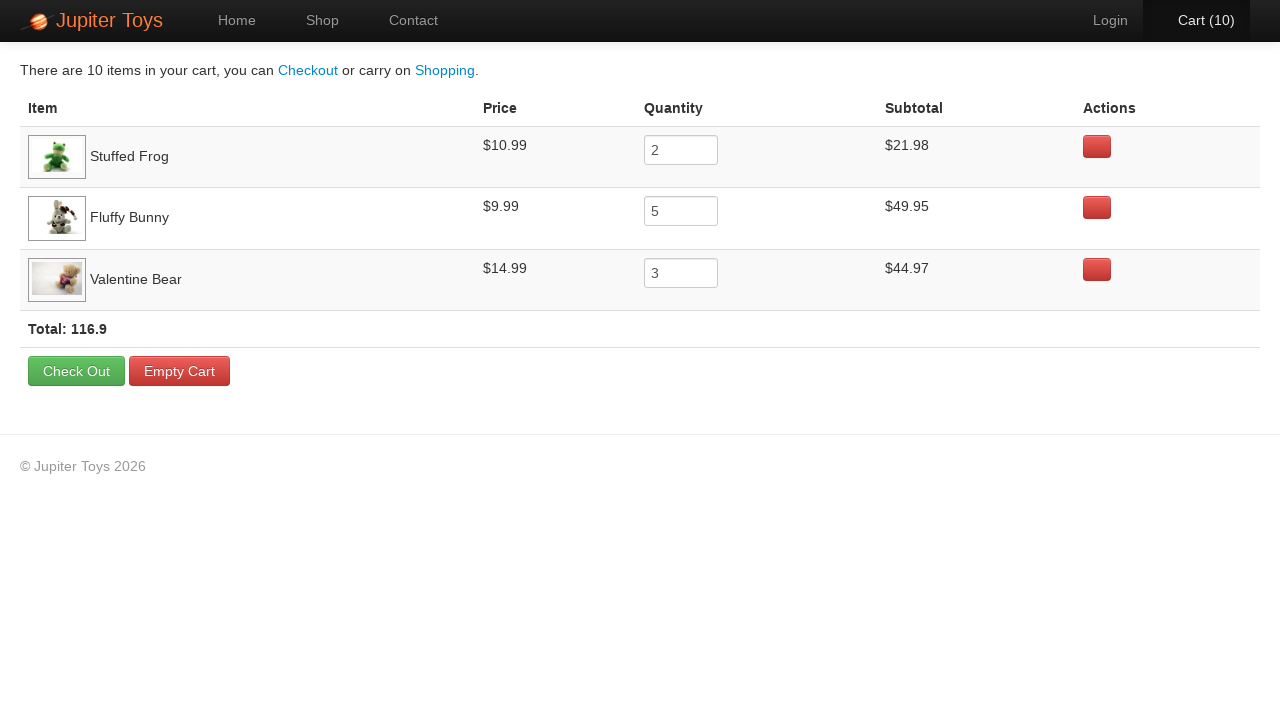

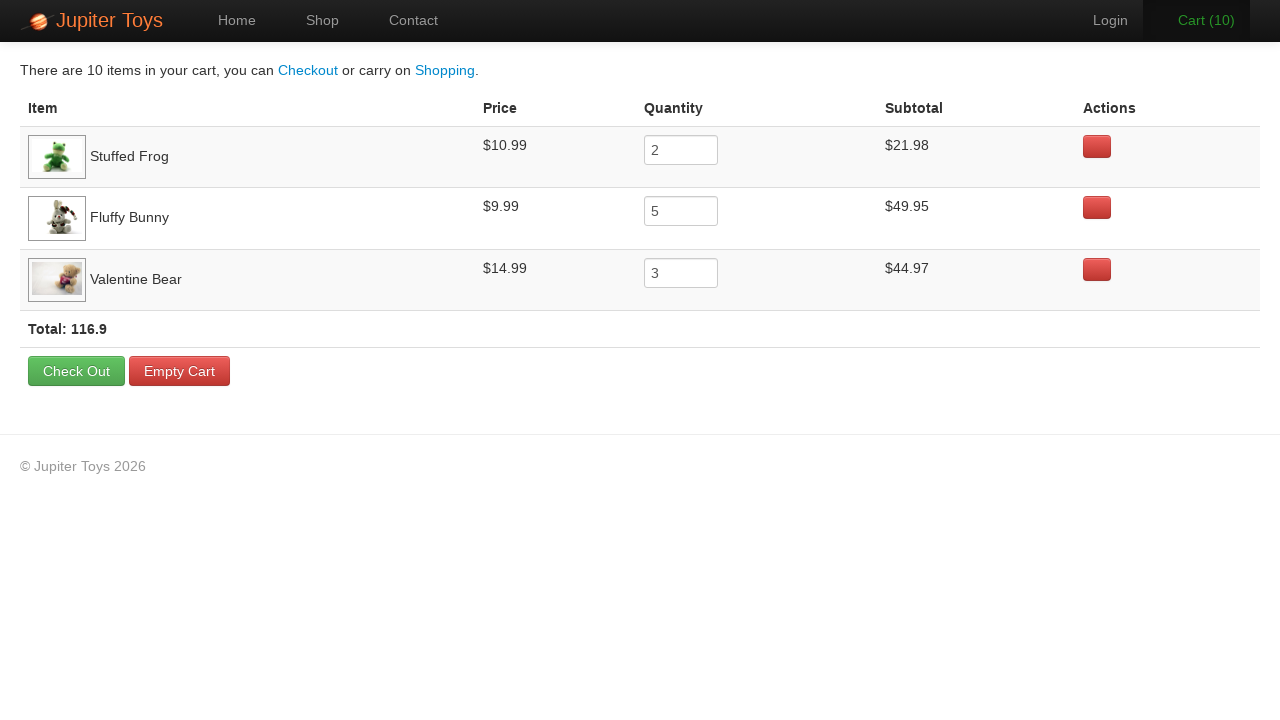